Navigates through the Swarthmore College course catalog by clicking on a department and then iterating through multiple courses to expand their details.

Starting URL: https://catalog.swarthmore.edu/content.php?catoid=7&navoid=194

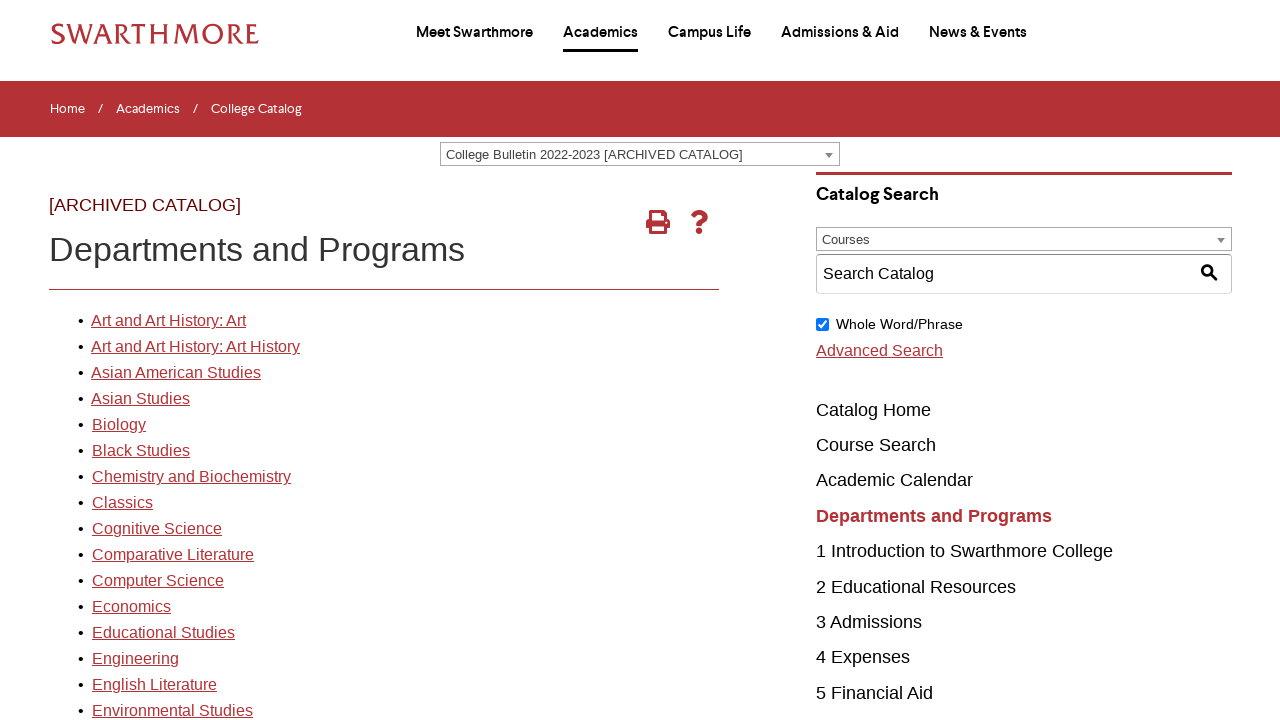

Clicked on the first department link in the course catalog at (168, 321) on xpath=//*[@id='gateway-page']/body/table/tbody/tr[3]/td[1]/table/tbody/tr[2]/td[
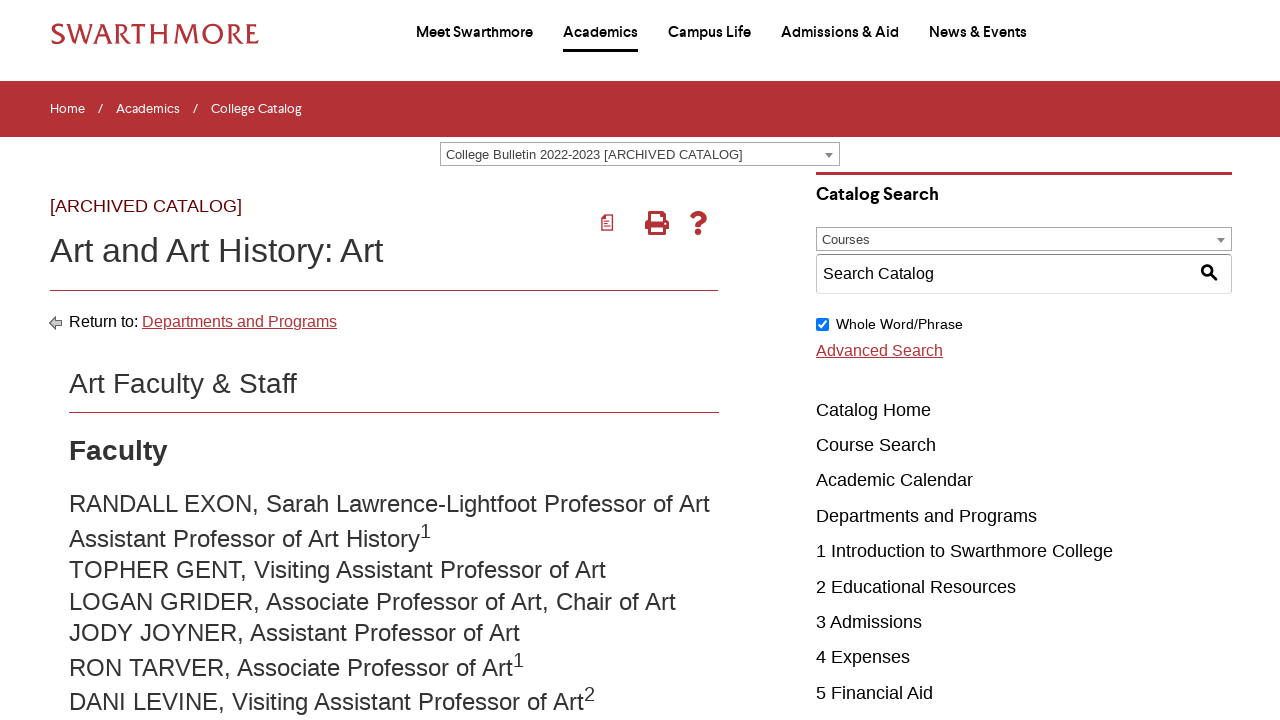

Course elements loaded on the page
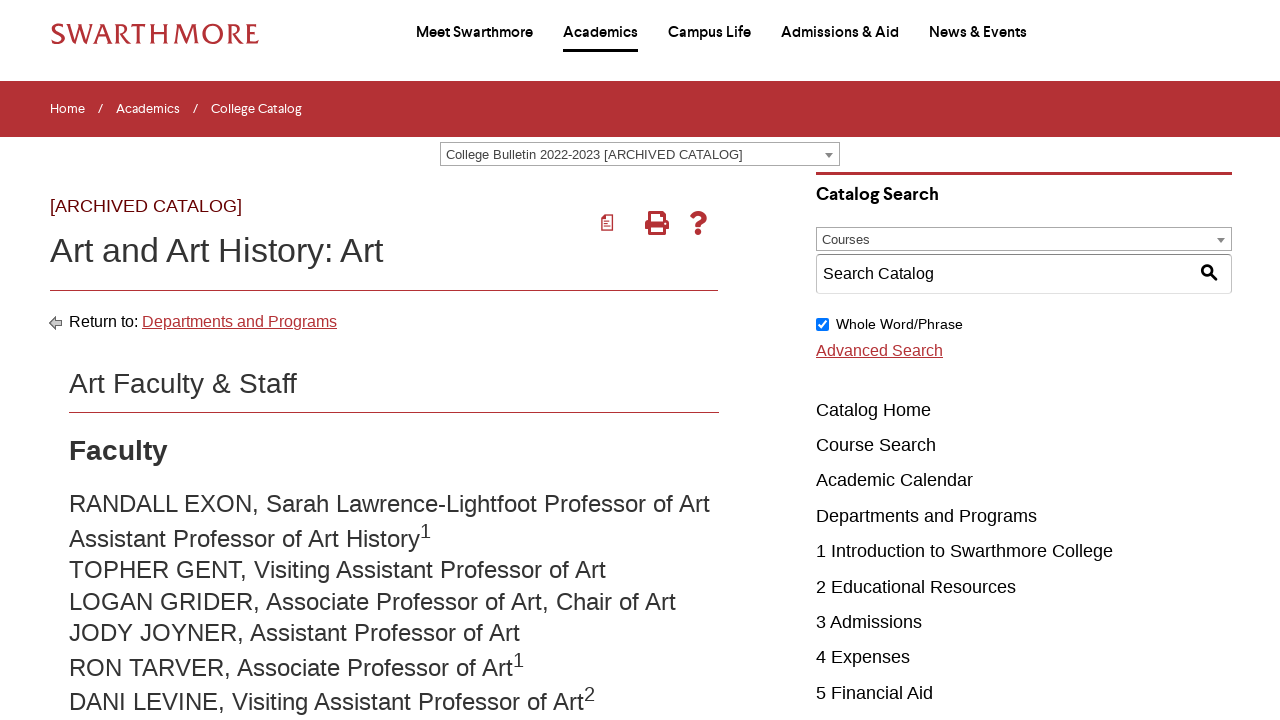

Found 22 course elements in the department
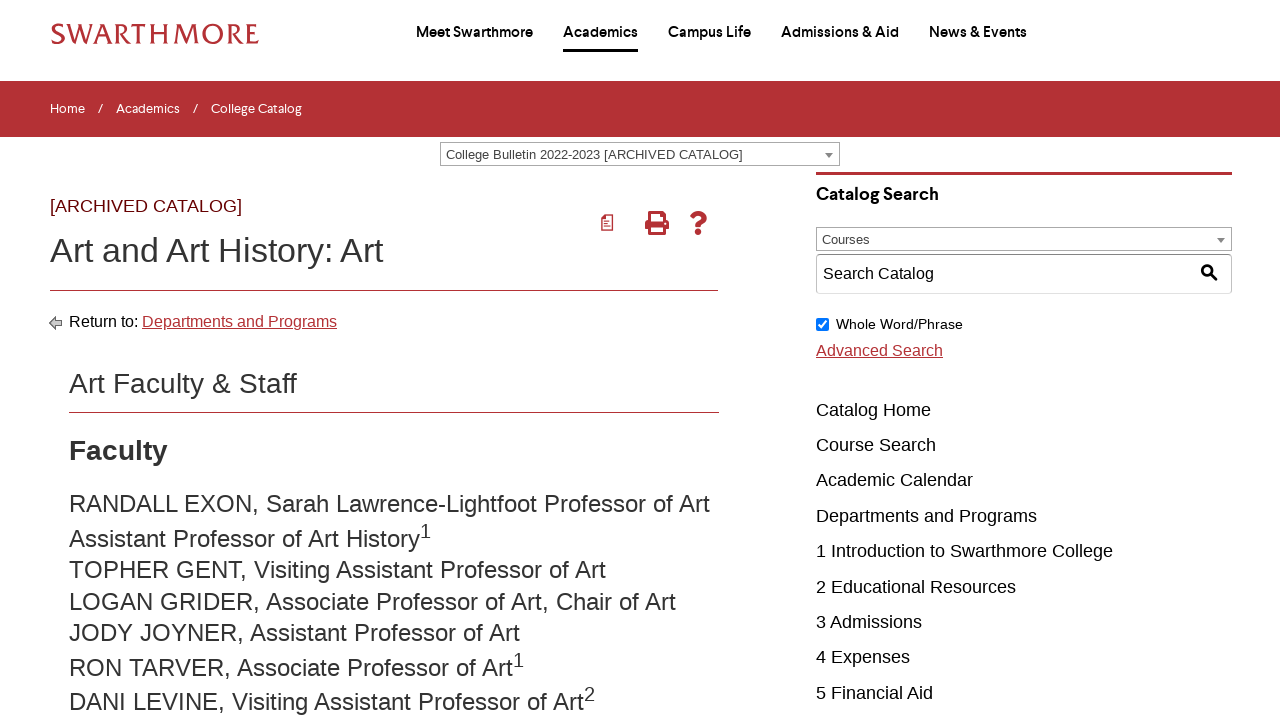

Clicked on course 1 to expand details at (282, 361) on .acalog-course a >> nth=0
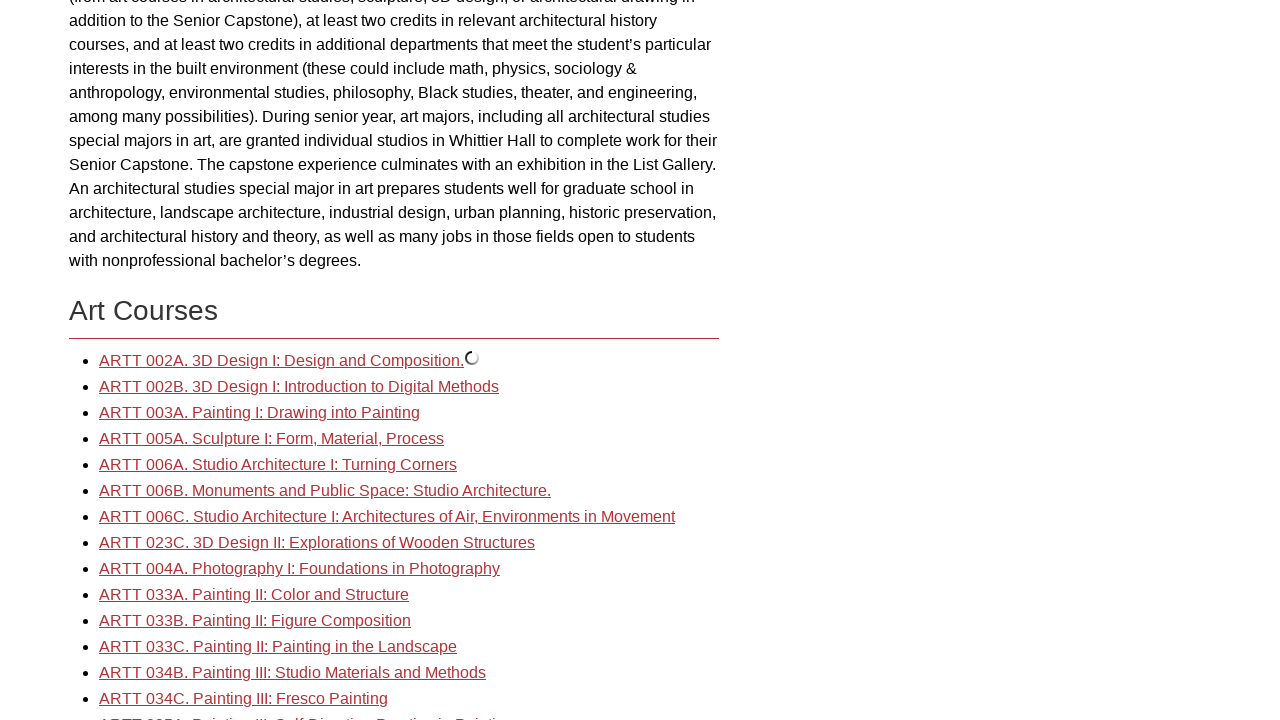

Waited 500ms for course 1 details to expand
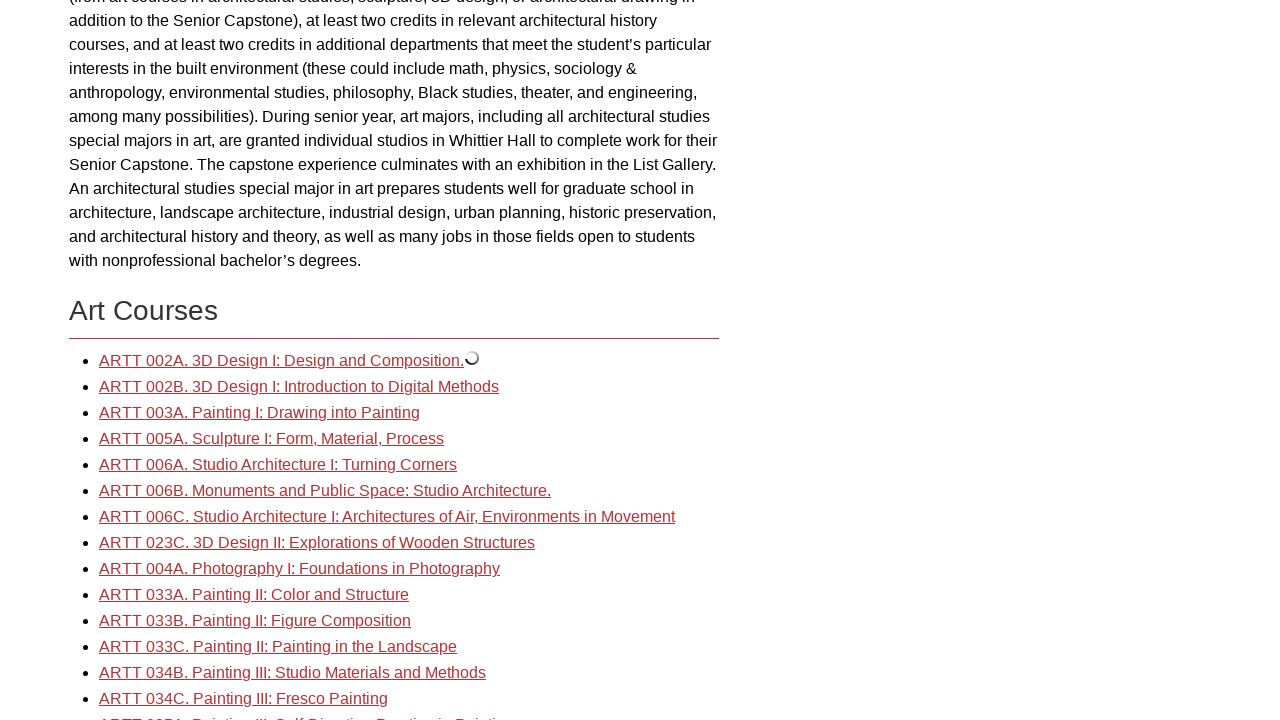

Clicked on course 2 to expand details at (299, 387) on .acalog-course a >> nth=1
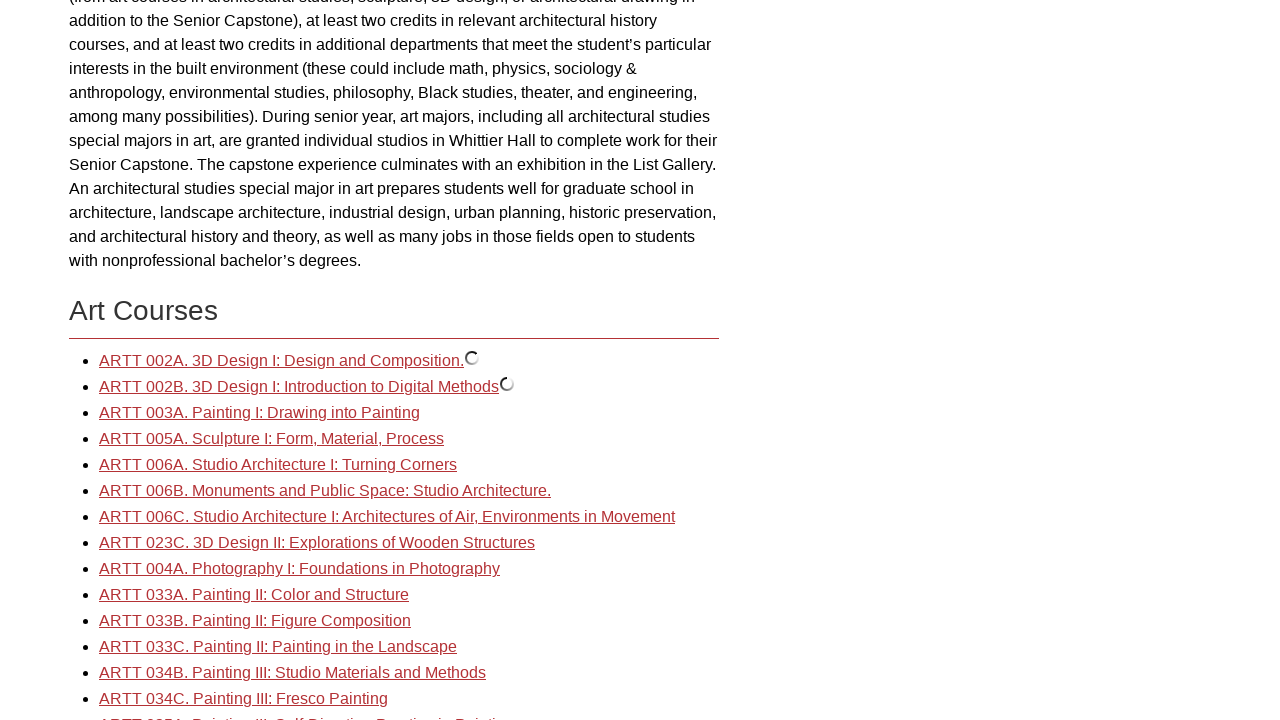

Waited 500ms for course 2 details to expand
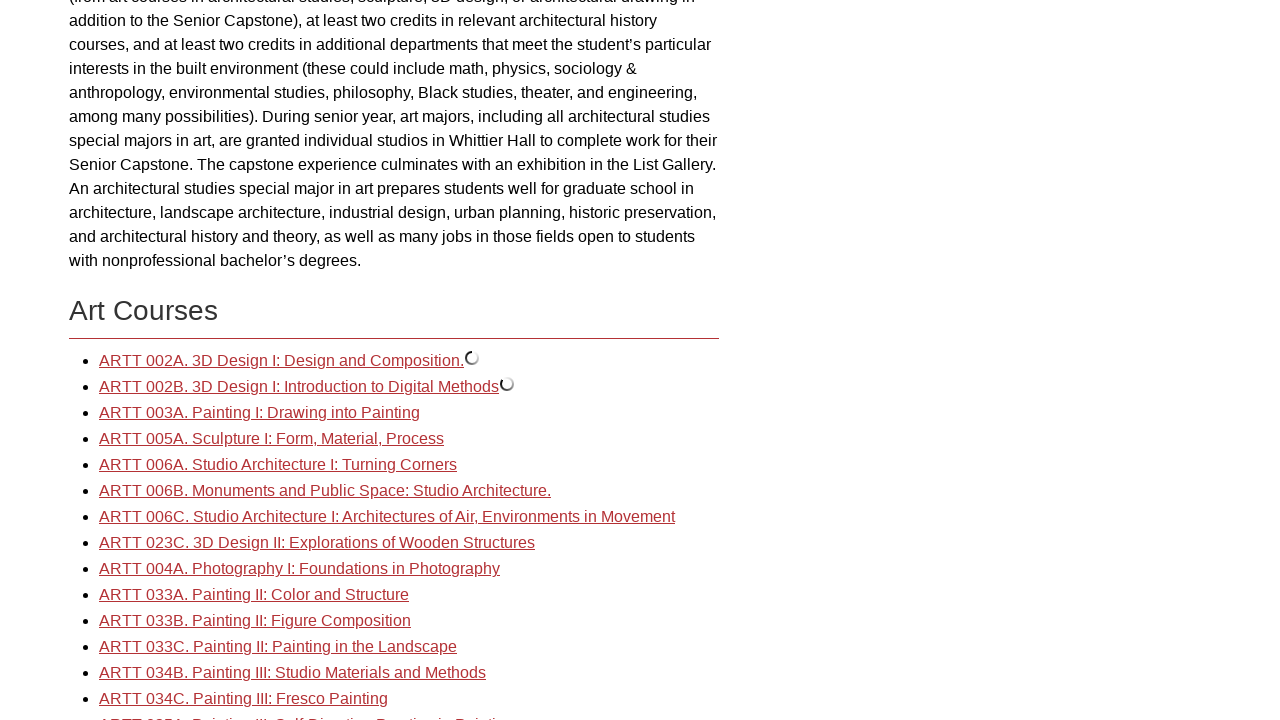

Clicked on course 3 to expand details at (260, 413) on .acalog-course a >> nth=2
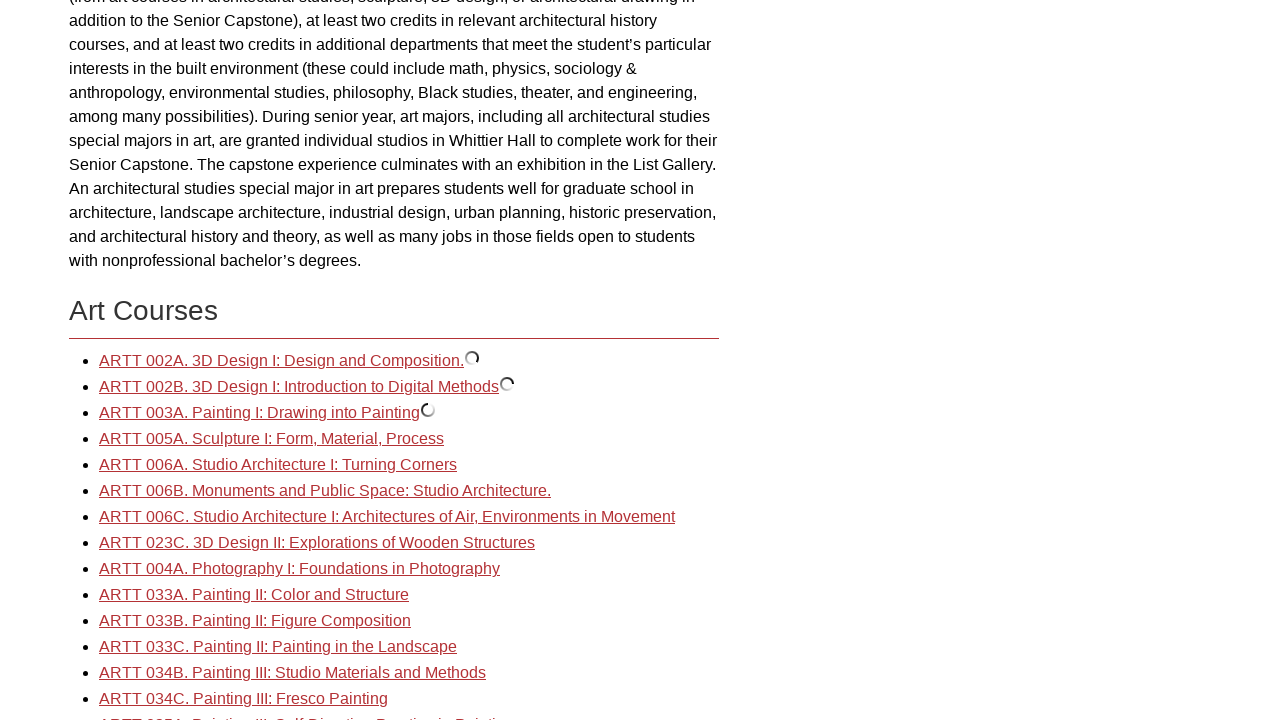

Waited 500ms for course 3 details to expand
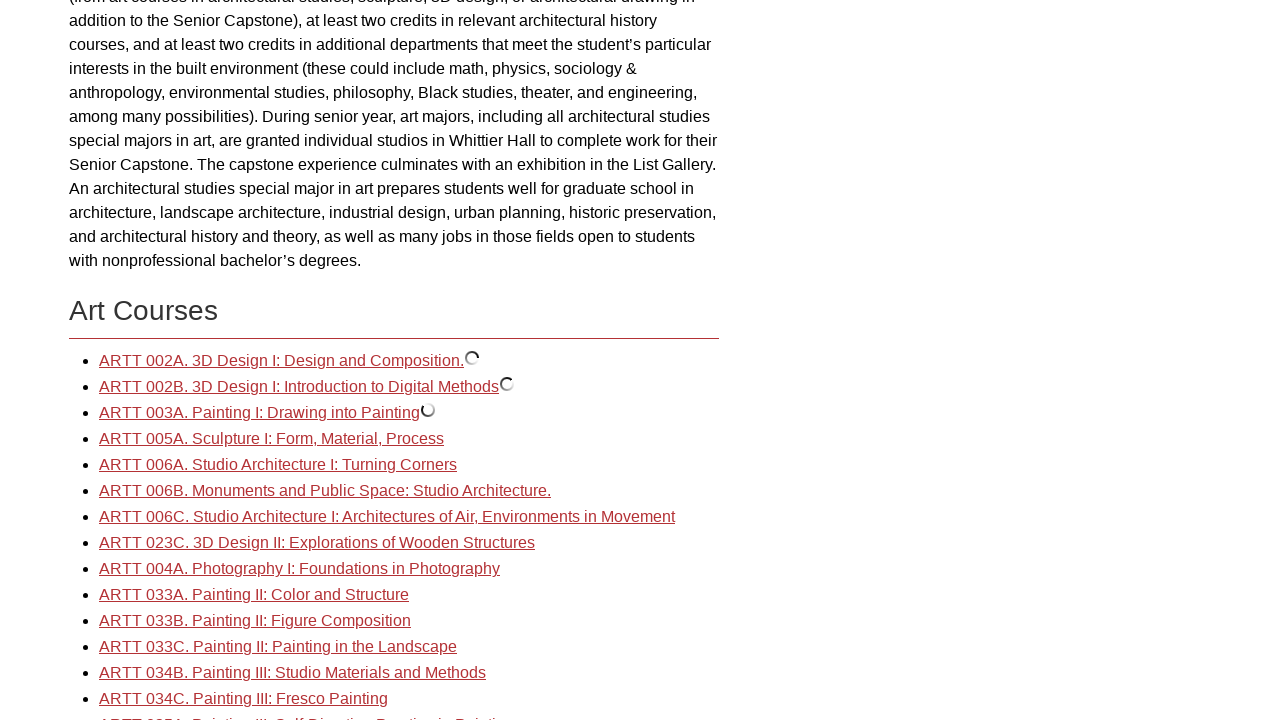

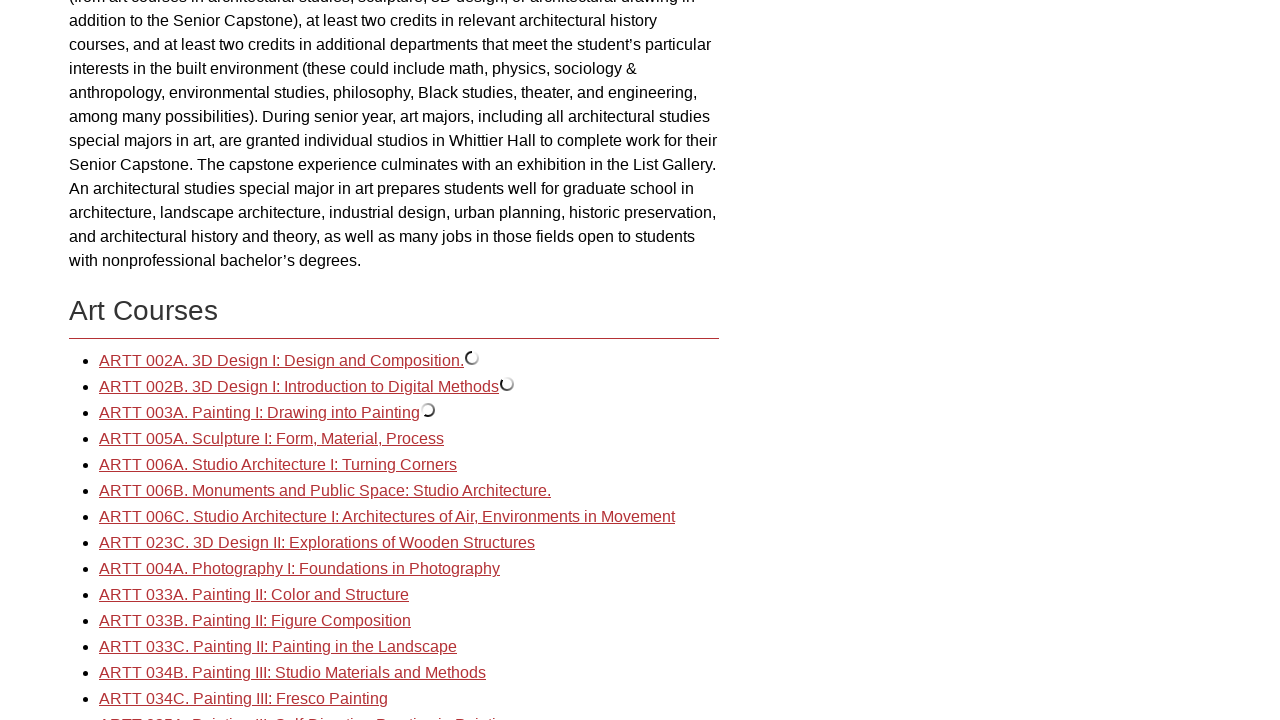